Tests that edits are saved when the input field loses focus (blur)

Starting URL: https://demo.playwright.dev/todomvc

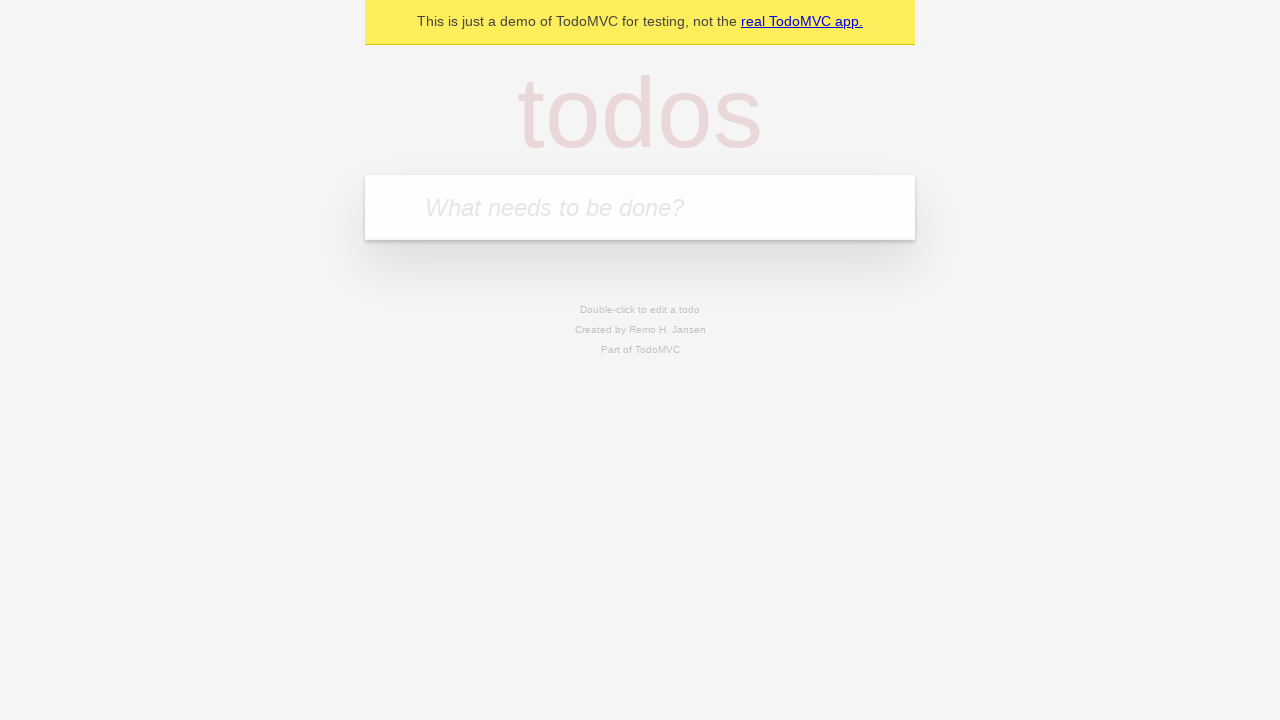

Filled todo input with 'buy some cheese' on internal:attr=[placeholder="What needs to be done?"i]
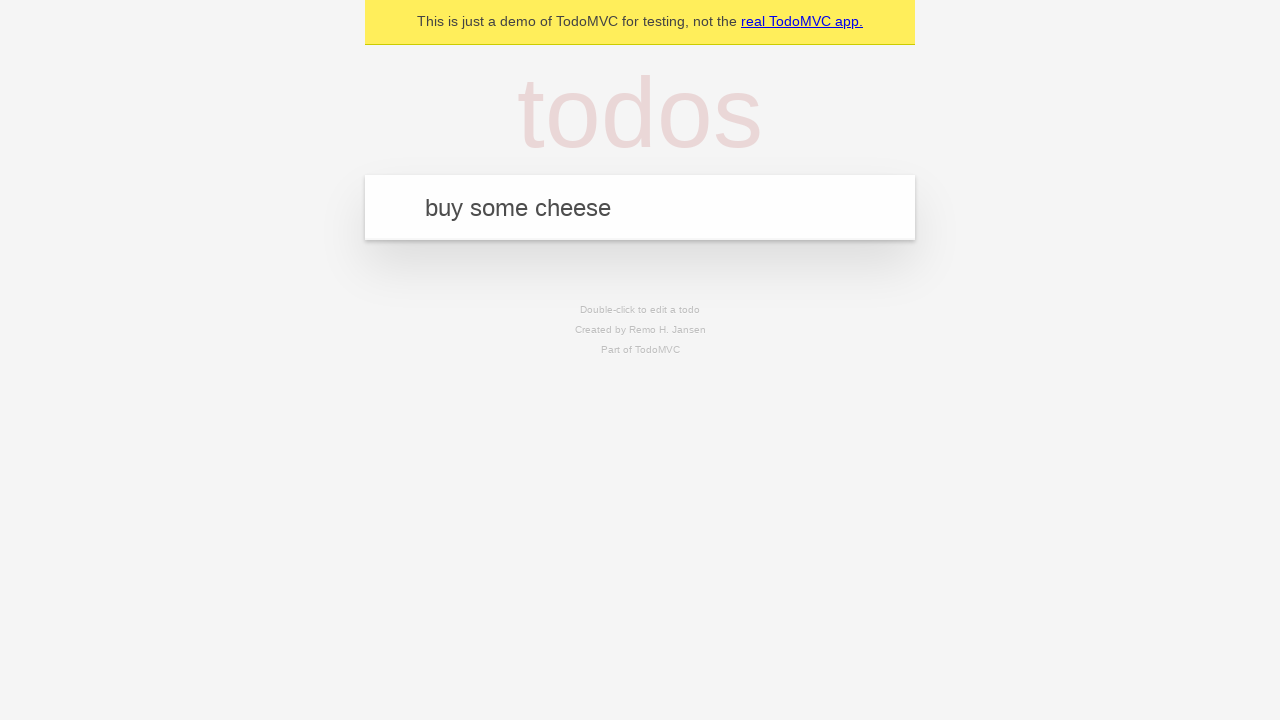

Pressed Enter to create first todo on internal:attr=[placeholder="What needs to be done?"i]
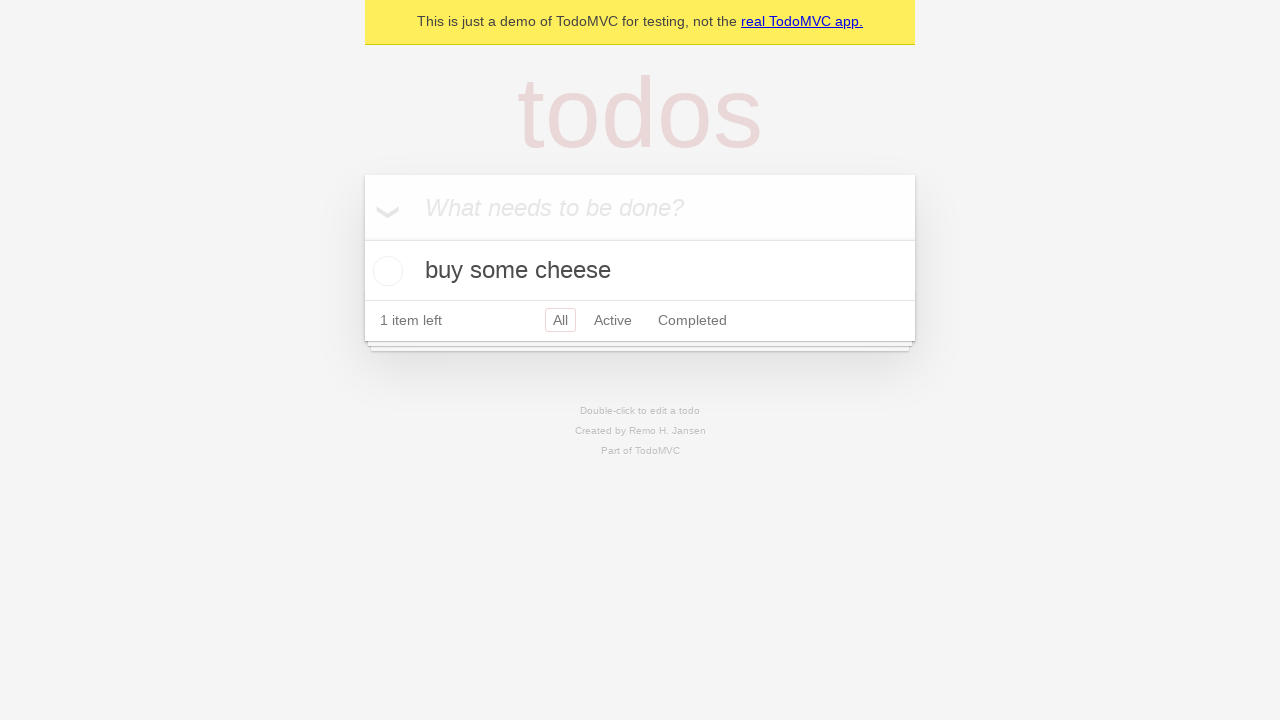

Filled todo input with 'feed the cat' on internal:attr=[placeholder="What needs to be done?"i]
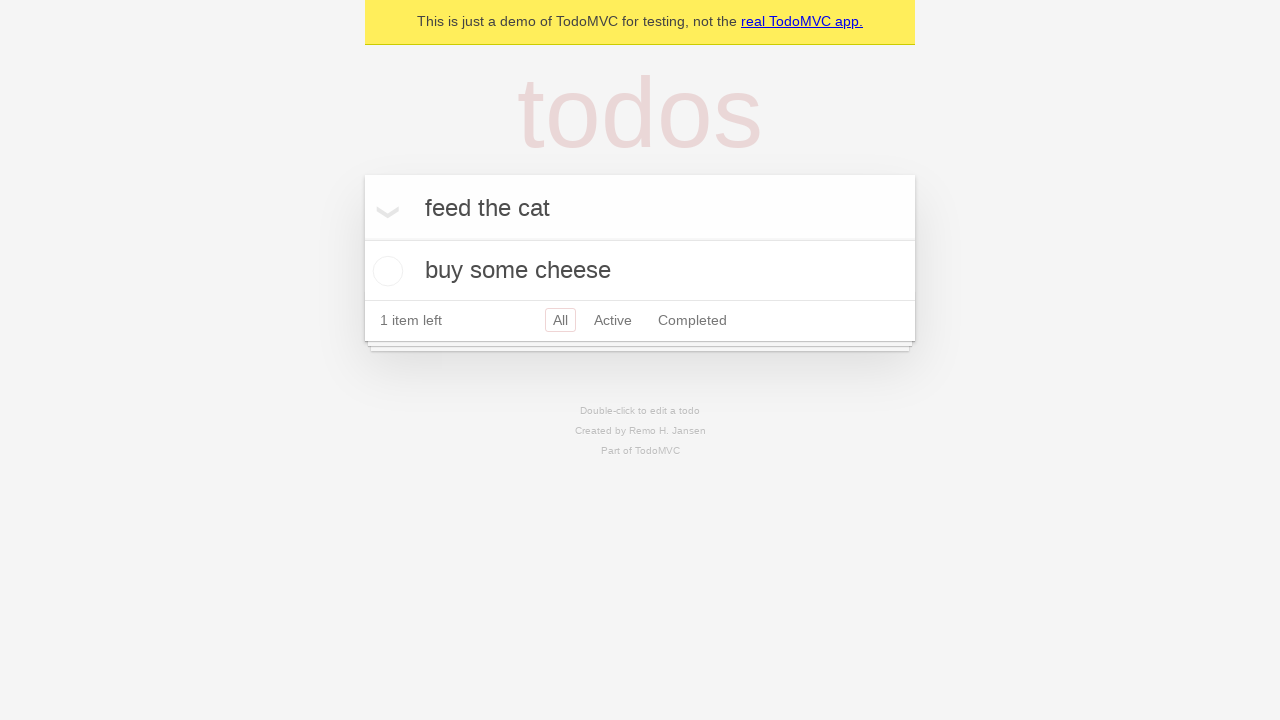

Pressed Enter to create second todo on internal:attr=[placeholder="What needs to be done?"i]
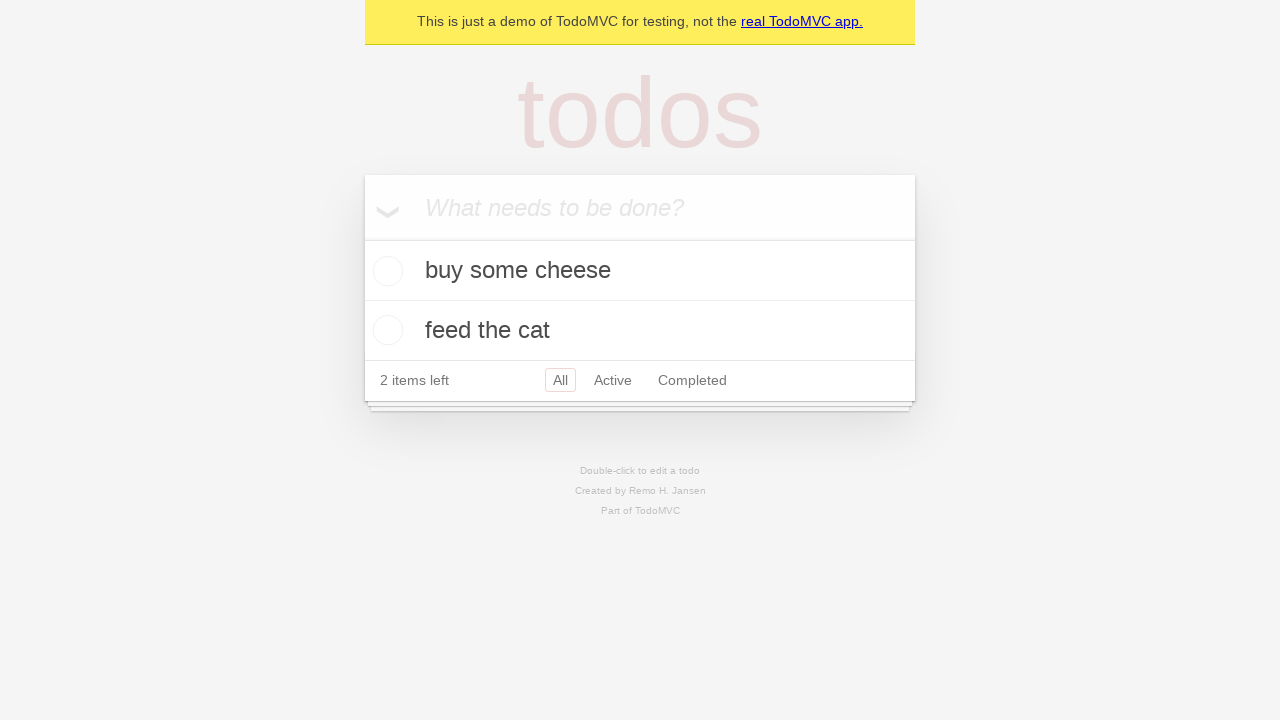

Filled todo input with 'book a doctors appointment' on internal:attr=[placeholder="What needs to be done?"i]
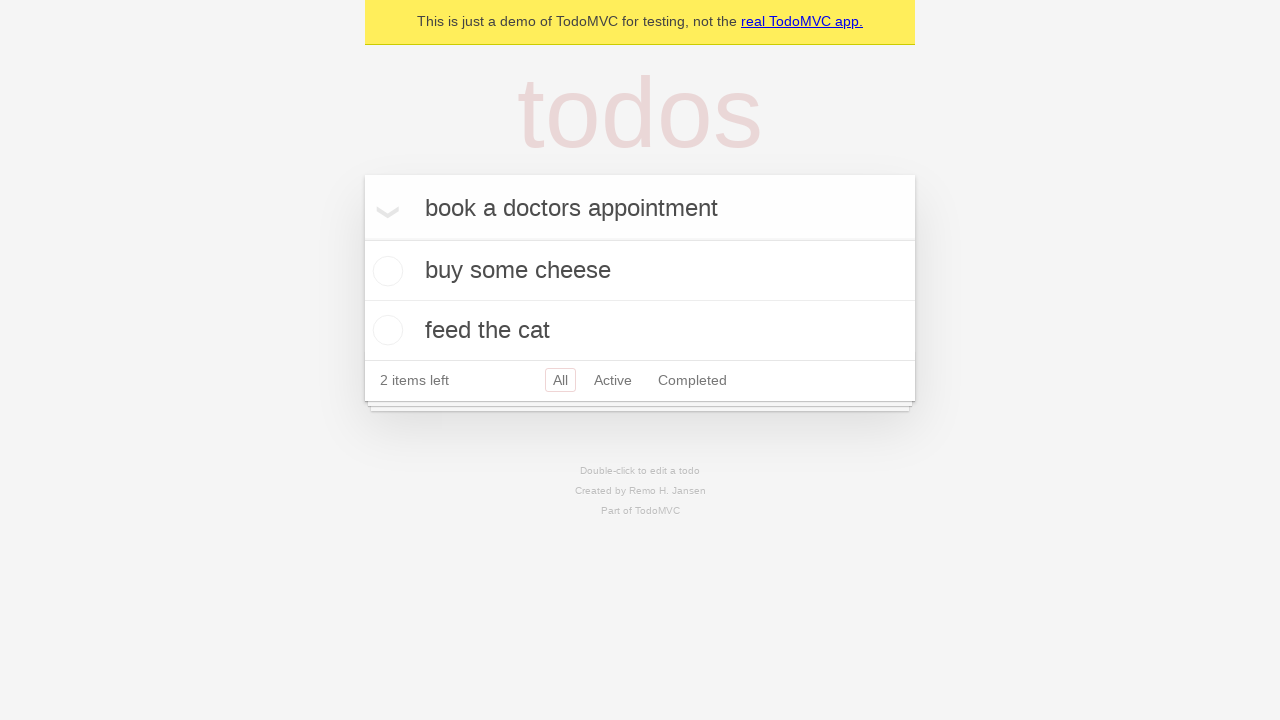

Pressed Enter to create third todo on internal:attr=[placeholder="What needs to be done?"i]
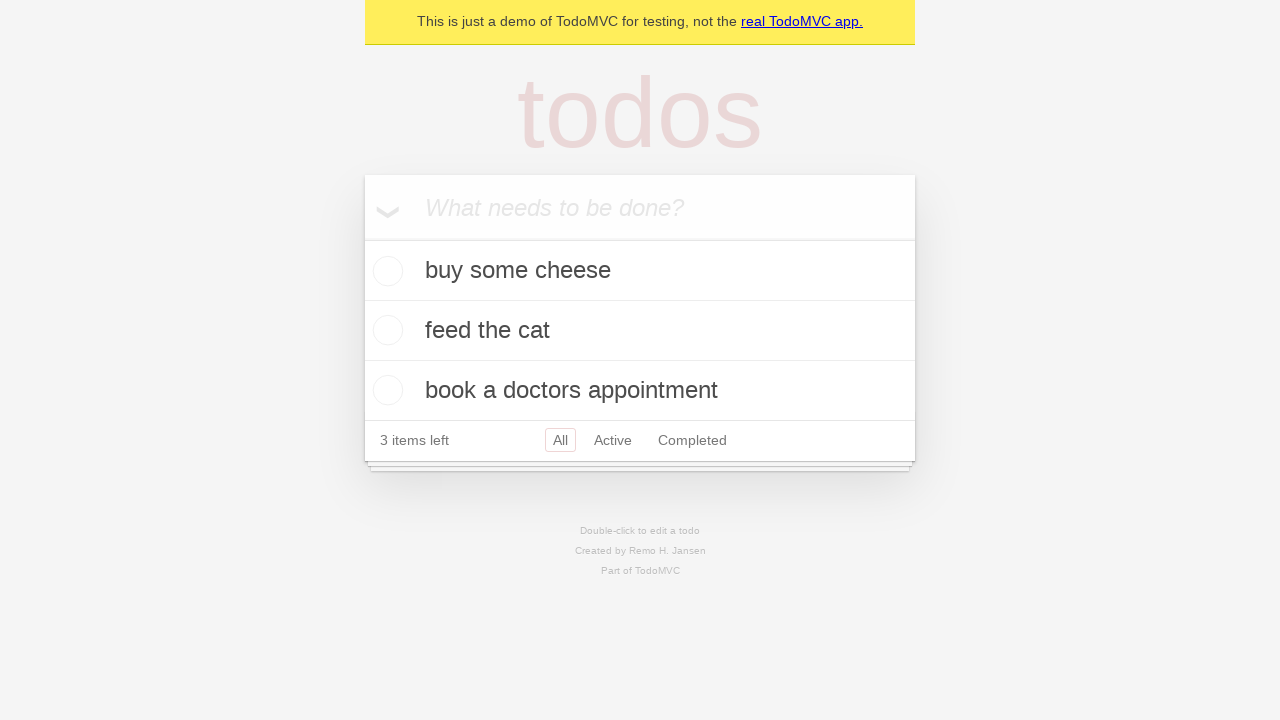

Double-clicked second todo item to enter edit mode at (640, 331) on internal:testid=[data-testid="todo-item"s] >> nth=1
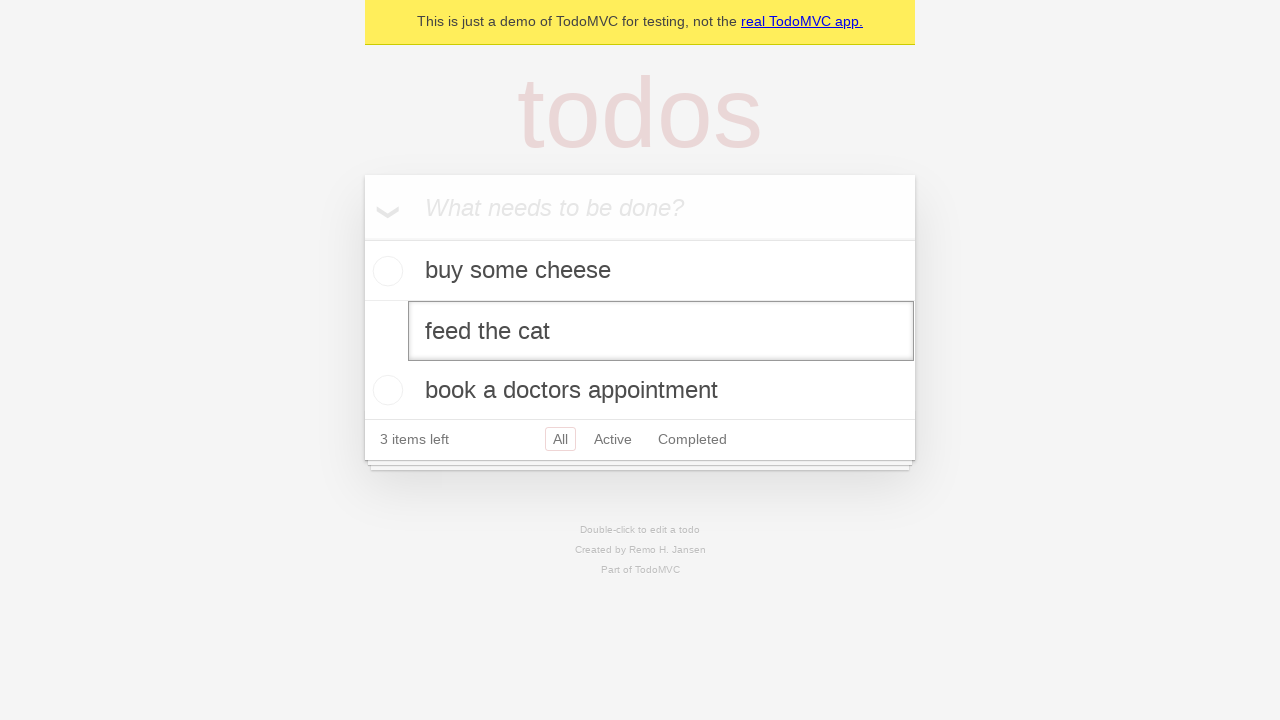

Changed todo text from 'feed the cat' to 'buy some sausages' on internal:testid=[data-testid="todo-item"s] >> nth=1 >> internal:role=textbox[nam
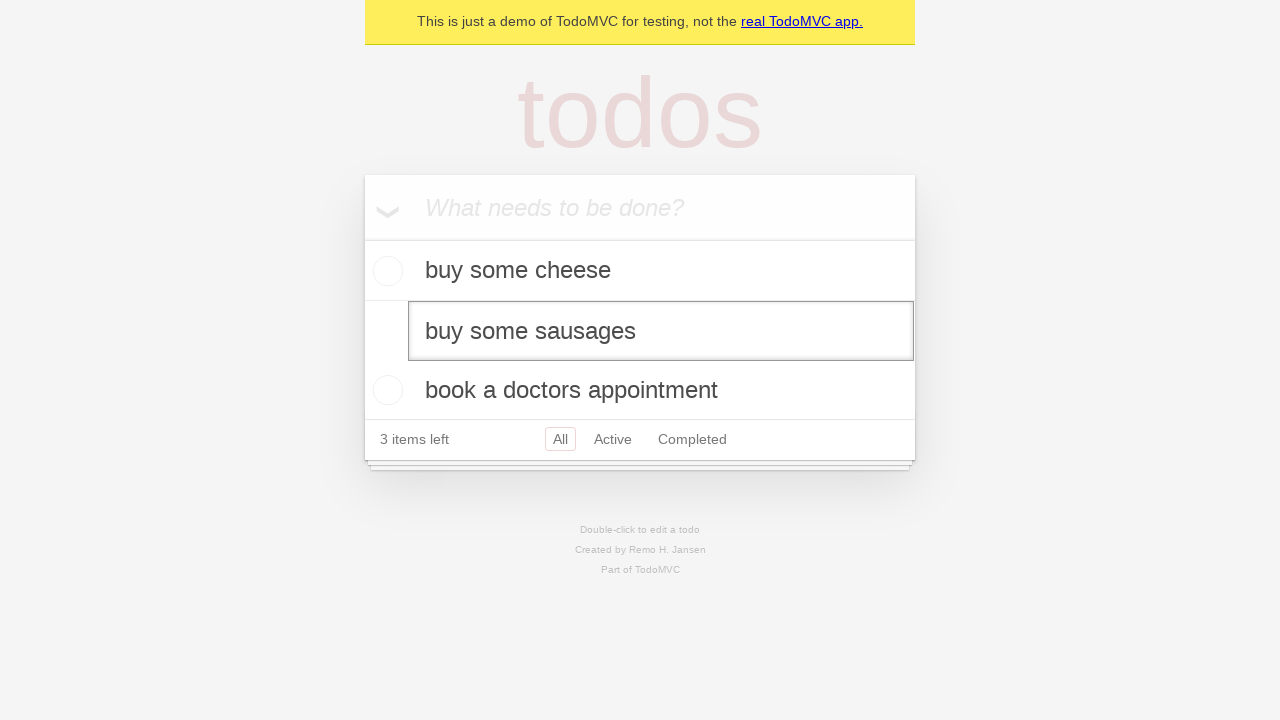

Dispatched blur event on edit field to trigger save
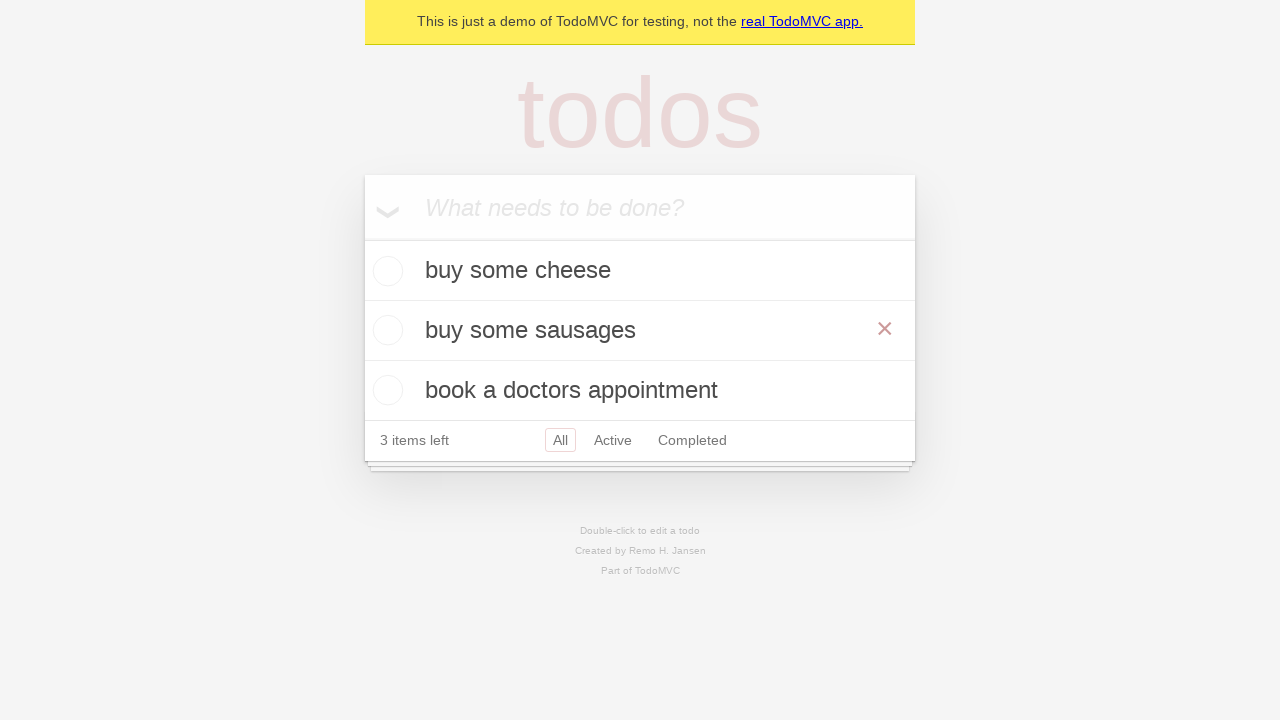

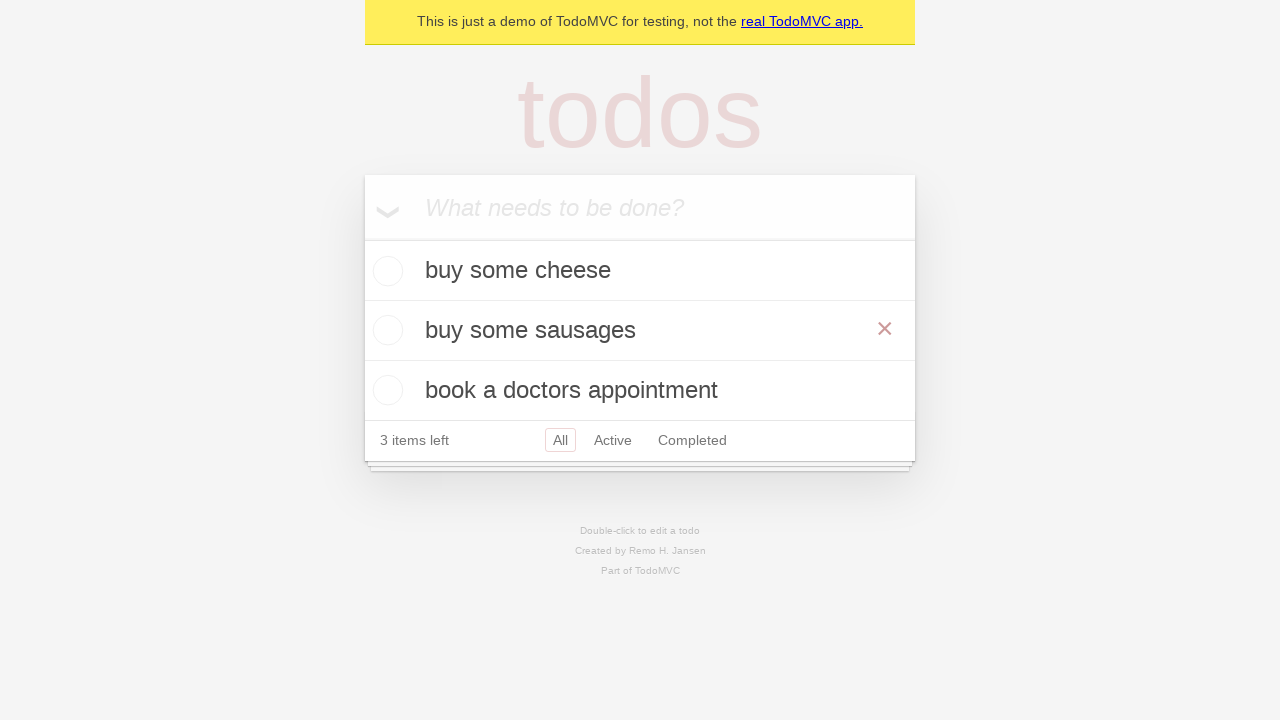